Navigates to the OrangeHRM application and verifies that the page title contains "OrangeHRM"

Starting URL: http://alchemy.hguy.co/orangehrm

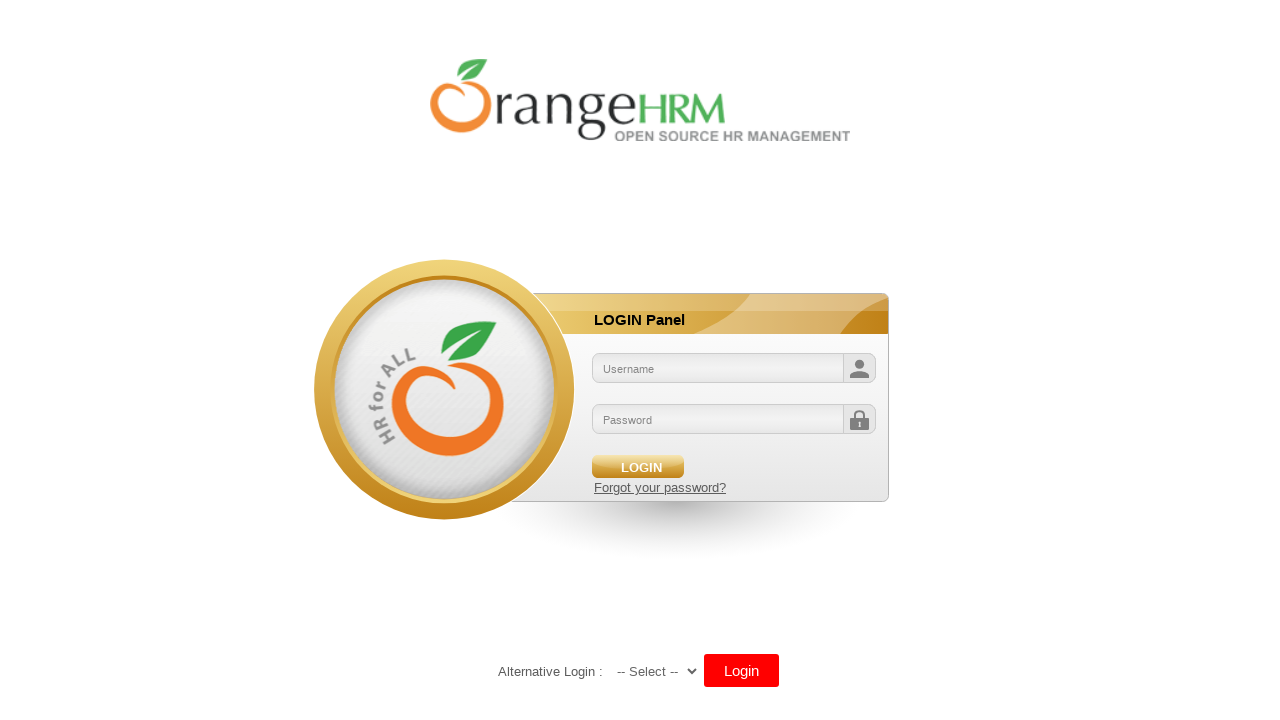

Waited for page to fully load (domcontentloaded state)
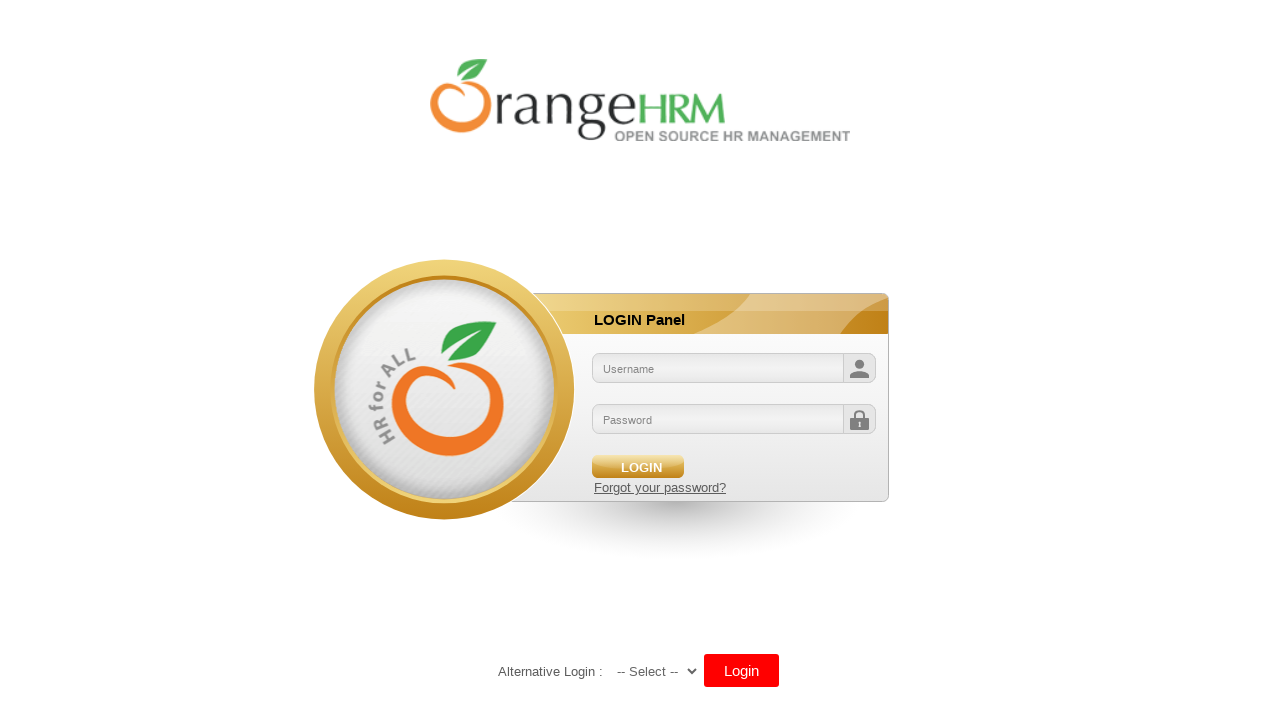

Retrieved page title: OrangeHRM
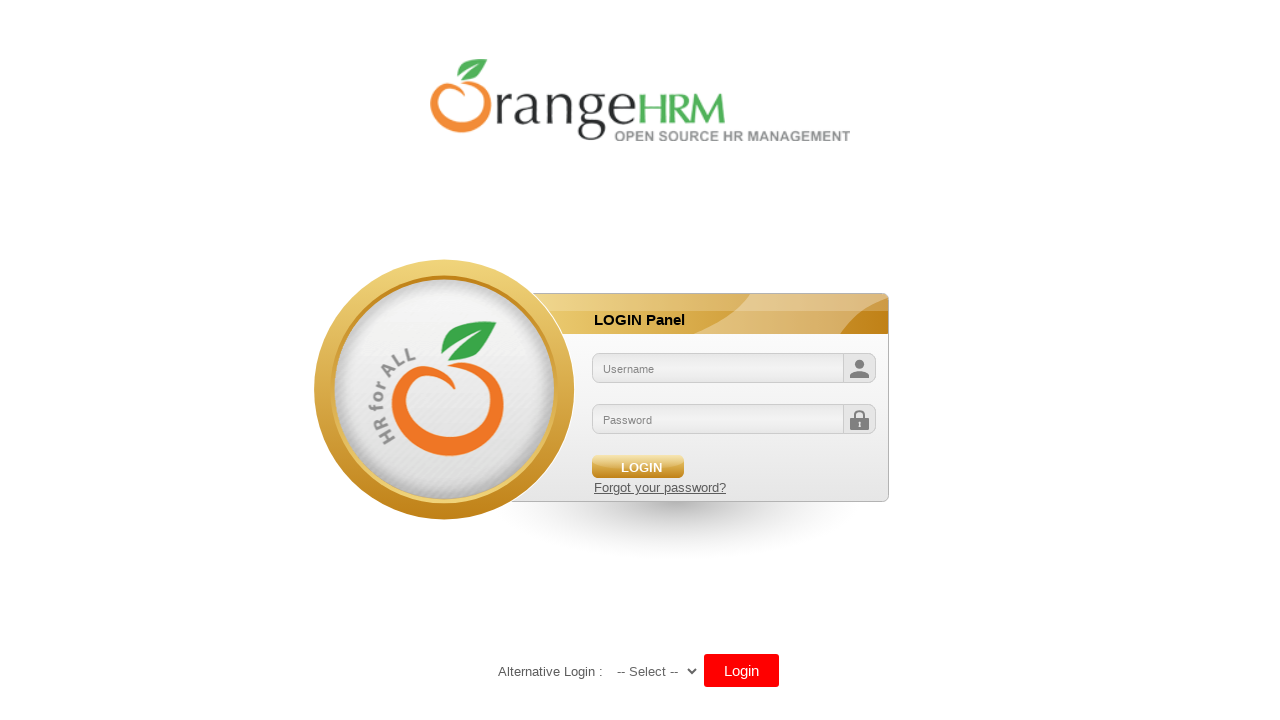

Verified page title contains 'OrangeHRM'
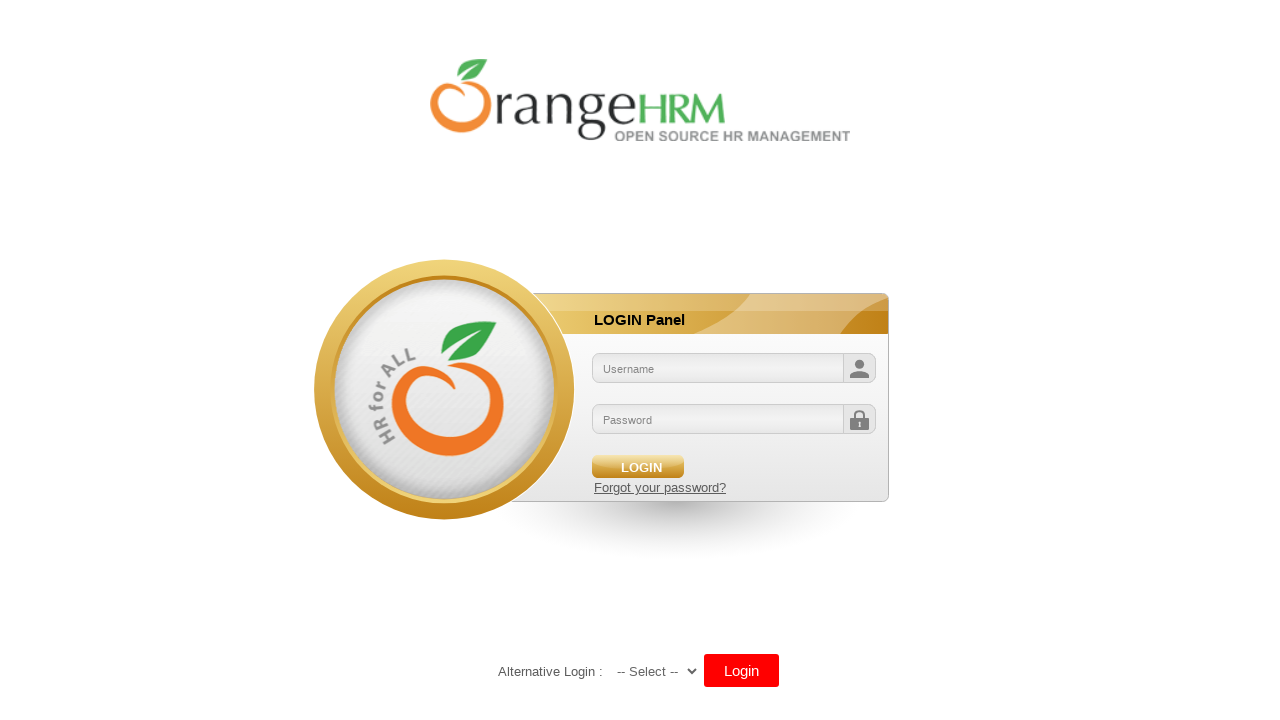

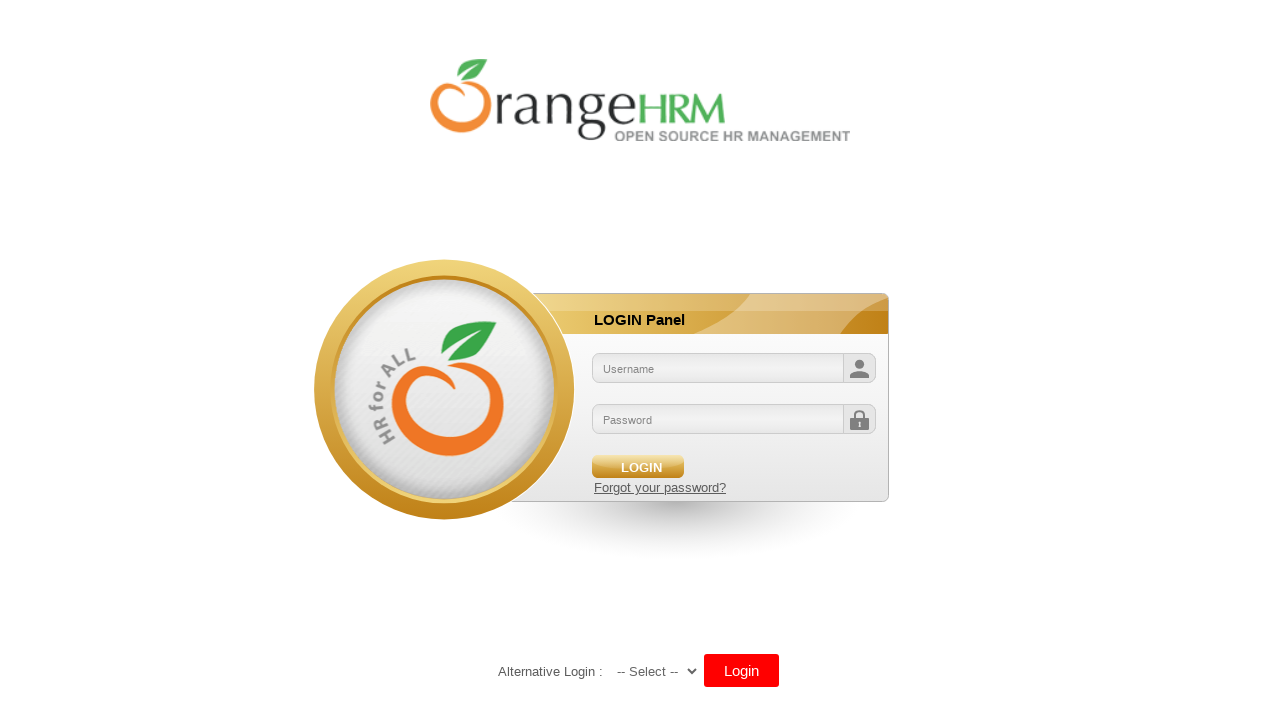